Tests mouse hover functionality by hovering over an element and clicking a link that appears in the hover menu

Starting URL: https://rahulshettyacademy.com/AutomationPractice/

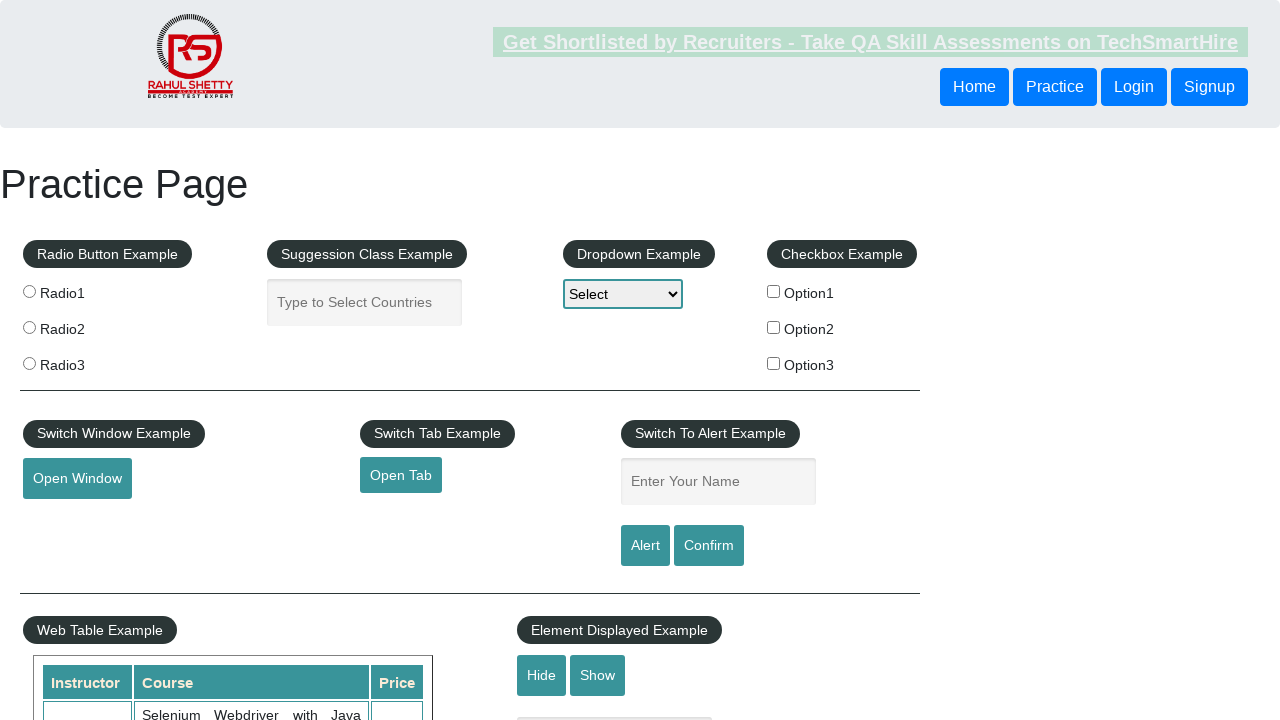

Hovered over the mouse hover element at (83, 361) on #mousehover
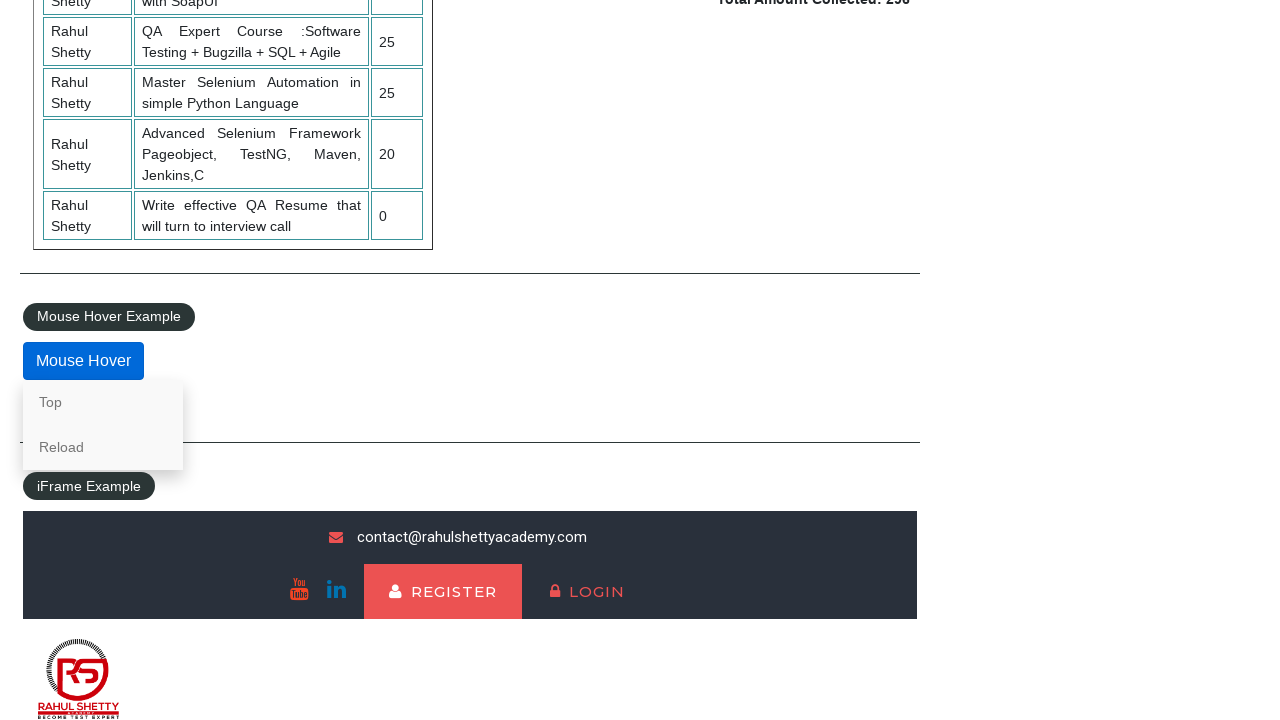

Clicked the 'Top' link in the hover menu at (103, 402) on internal:role=link[name="Top"i]
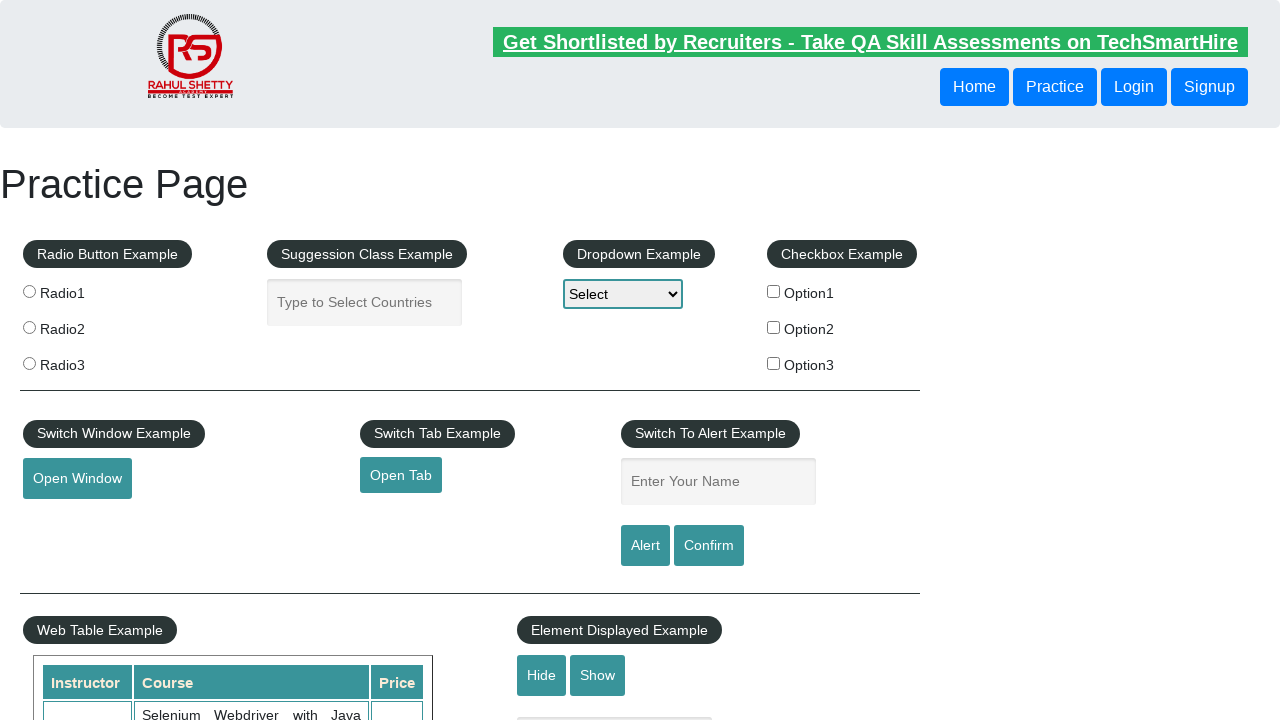

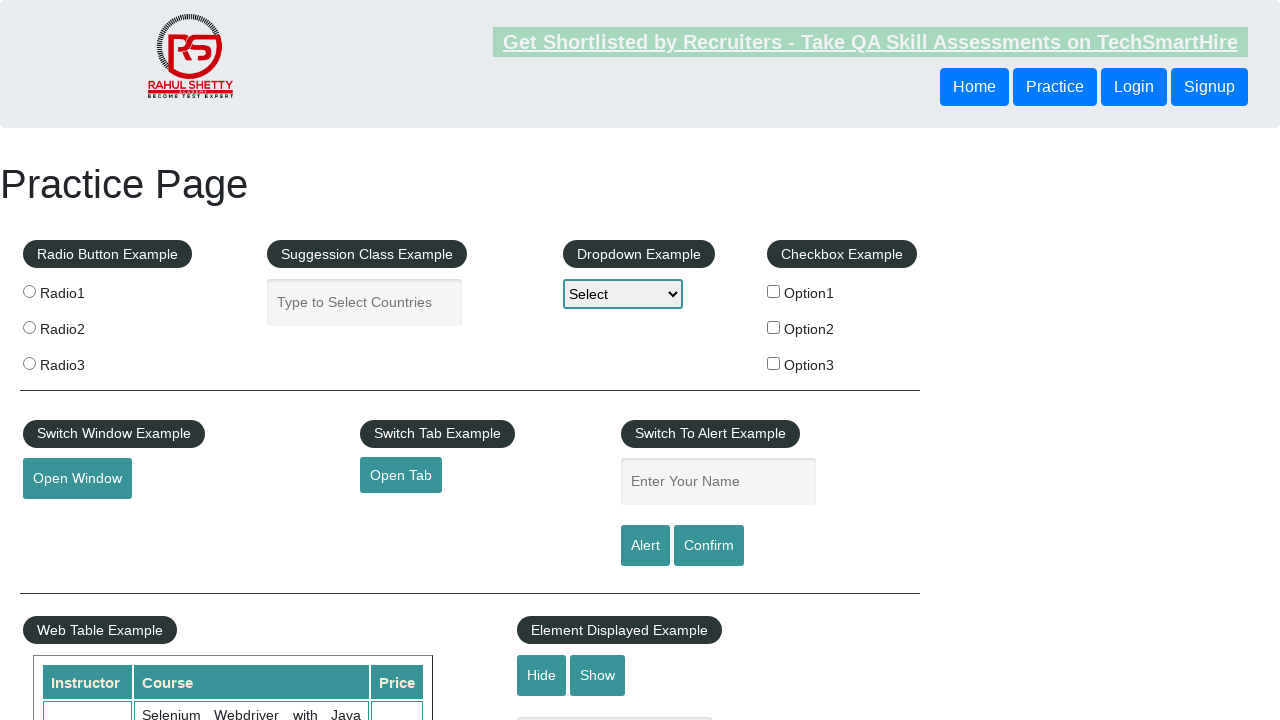